Navigates to a game marketplace buyer page and clicks on filter/selection options to view pricing information

Starting URL: https://jx3.seasunwbl.com/buyer

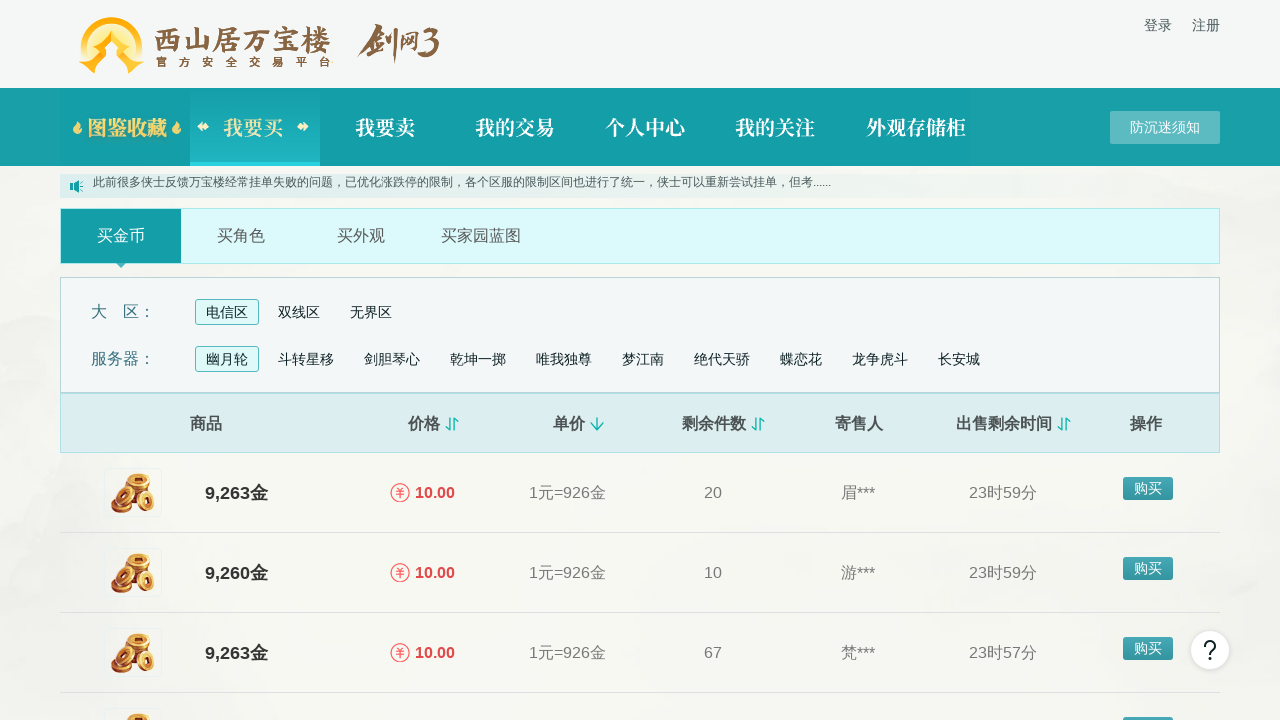

Waited for marketplace page content to load
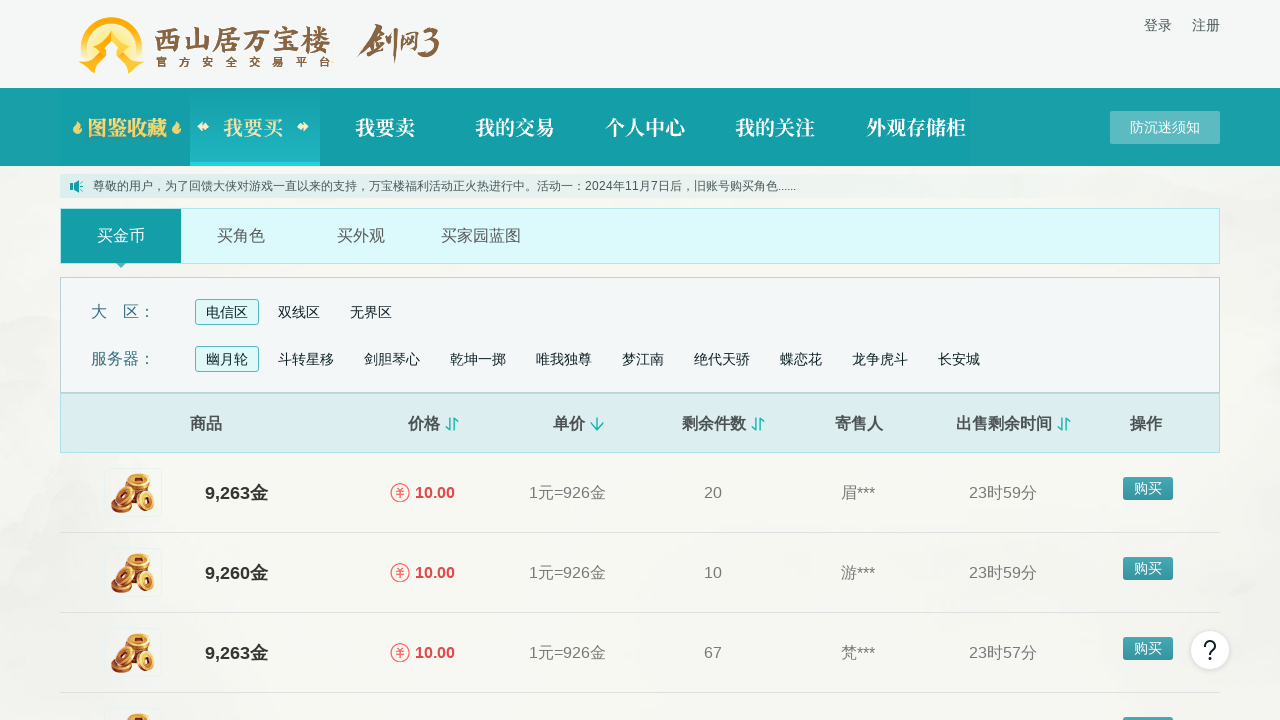

Clicked on first filter/selection option at (299, 312) on xpath=//*[@id='app']/div/div[3]/div/div[2]/div[1]/div[2]/div/div[2]
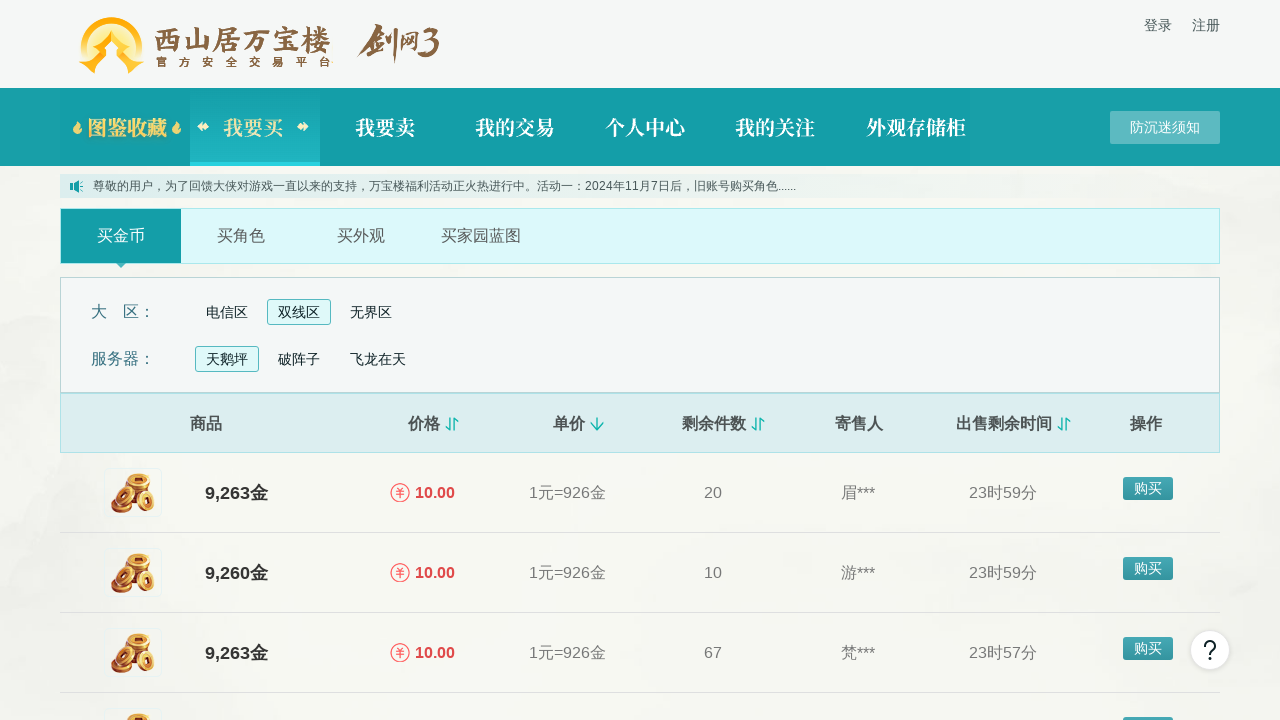

Clicked on second filter/selection option at (299, 358) on xpath=//*[@id='app']/div/div[3]/div/div[2]/div[2]/div[2]/div/div[2]
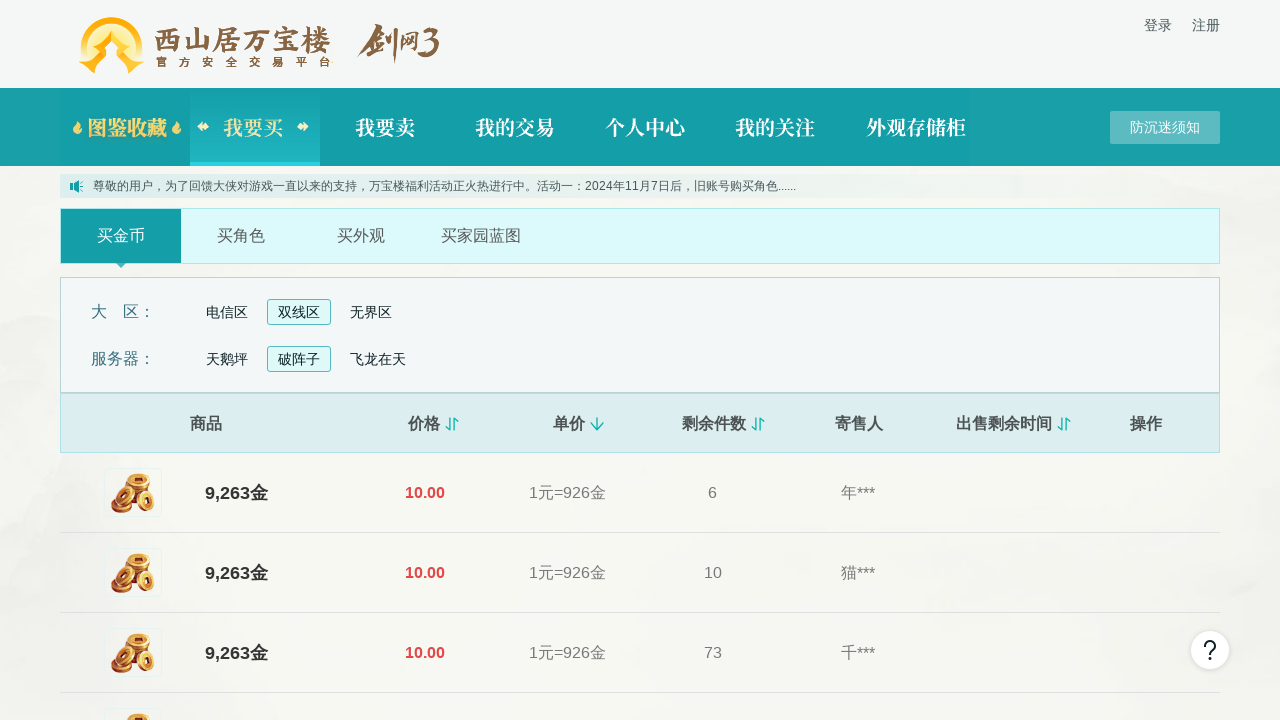

Waited for pricing information section to become visible
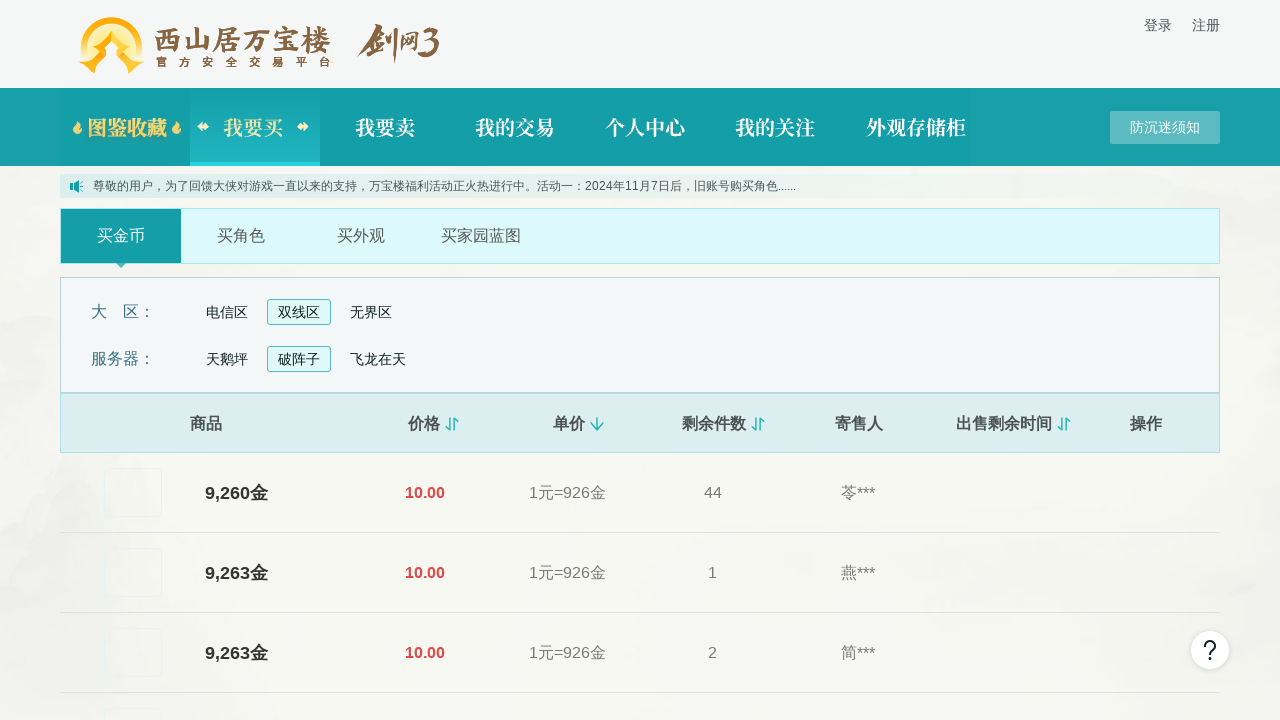

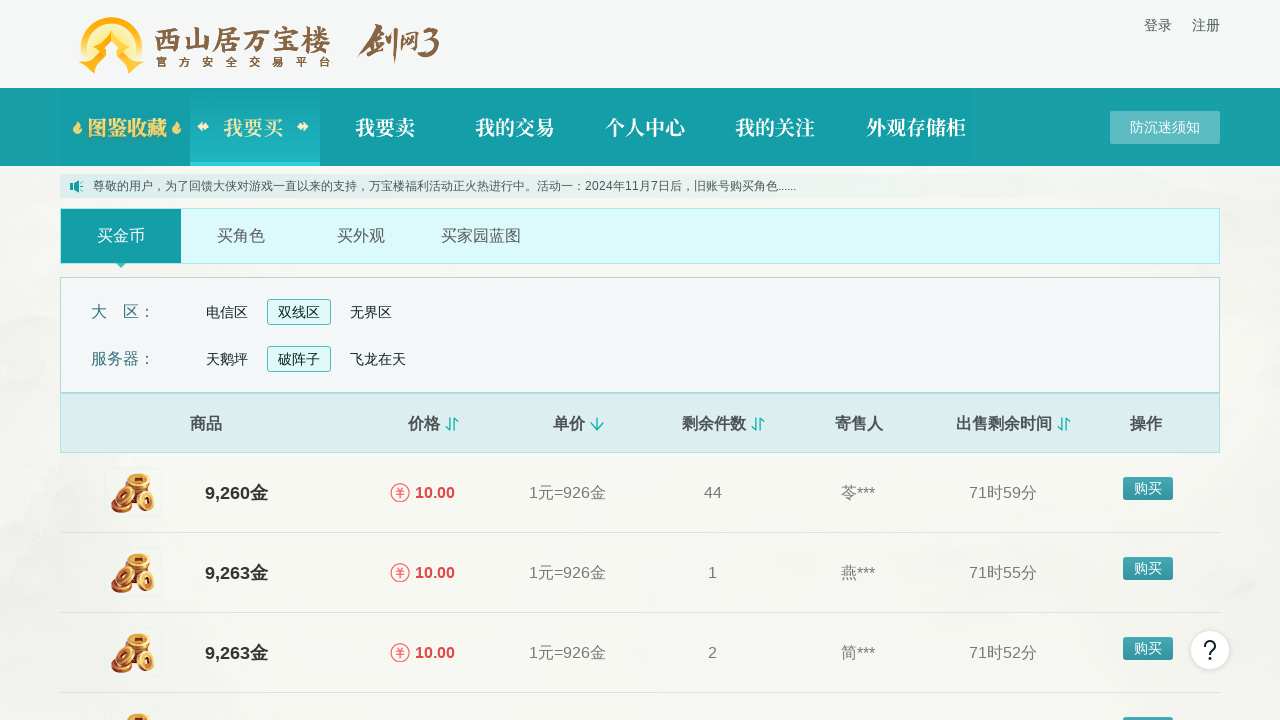